Tests the shop's default sorting functionality by navigating to the shop page and selecting "Sort by newness" (date) option from the sorting dropdown.

Starting URL: https://practice.automationtesting.in/

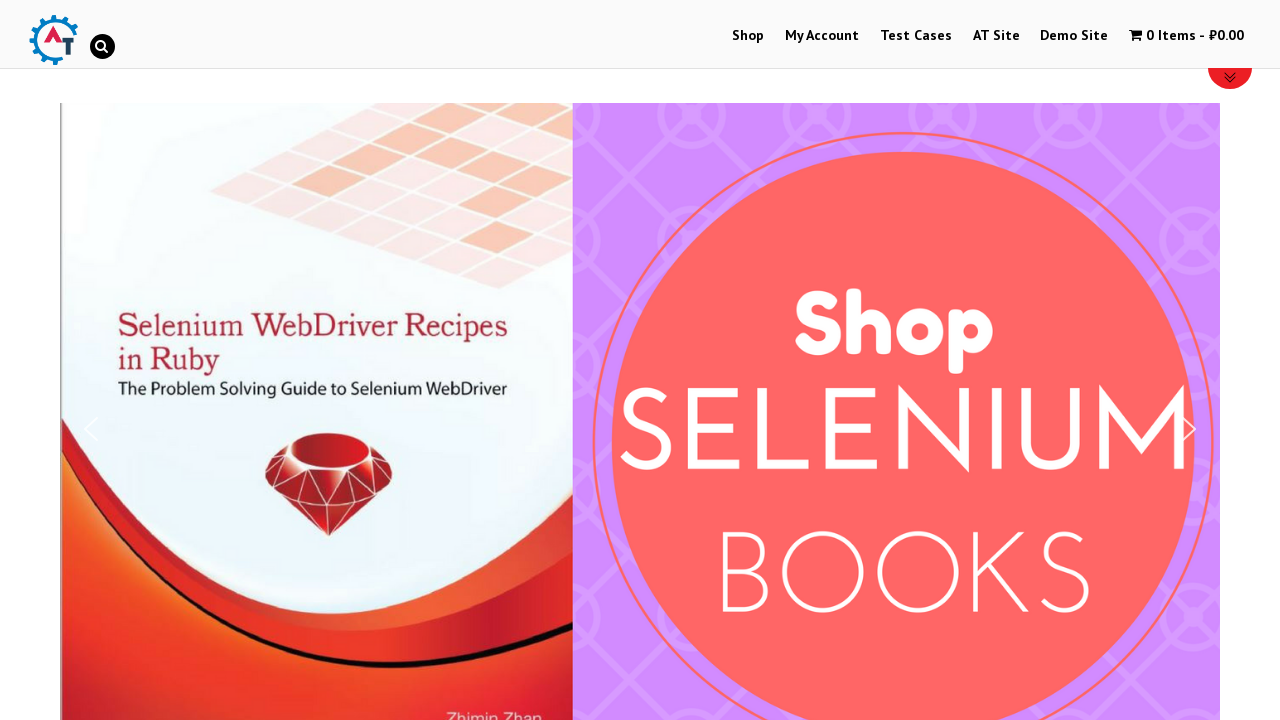

Clicked on Shop menu item at (748, 36) on #menu-item-40 a
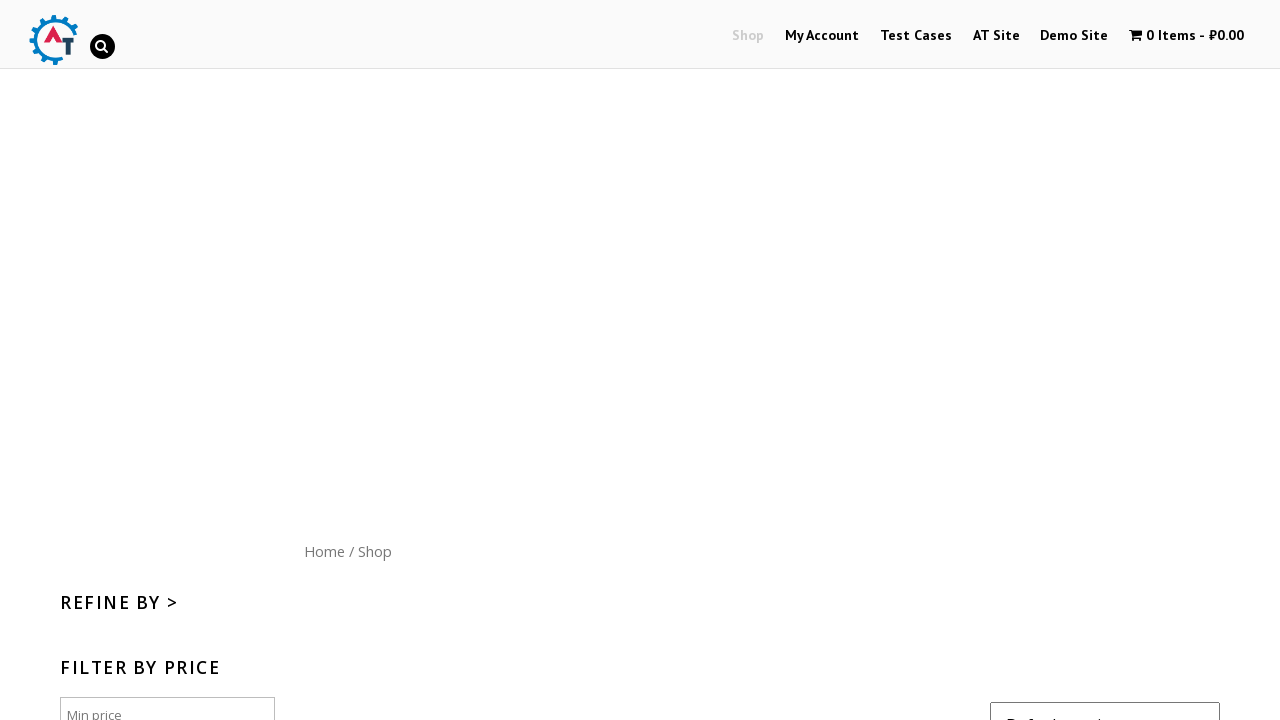

Navigated to shop page
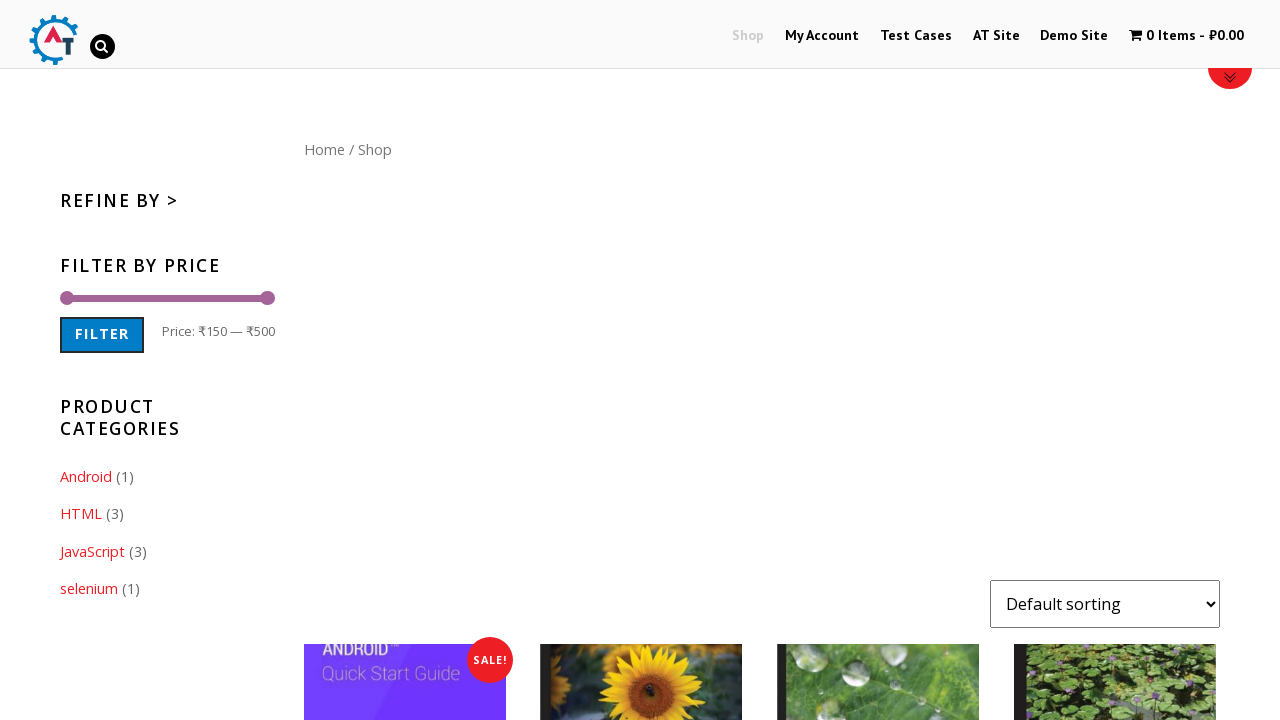

Selected 'Sort by newness' (date) option from sorting dropdown on select[name='orderby']
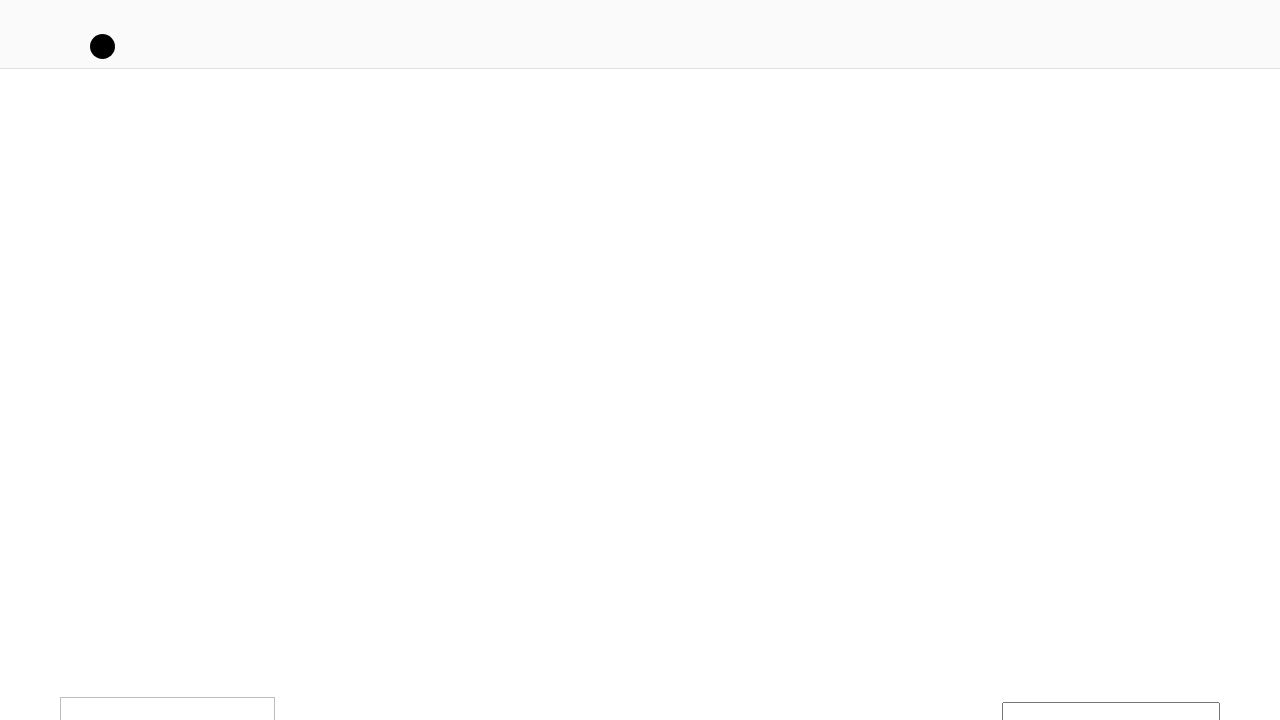

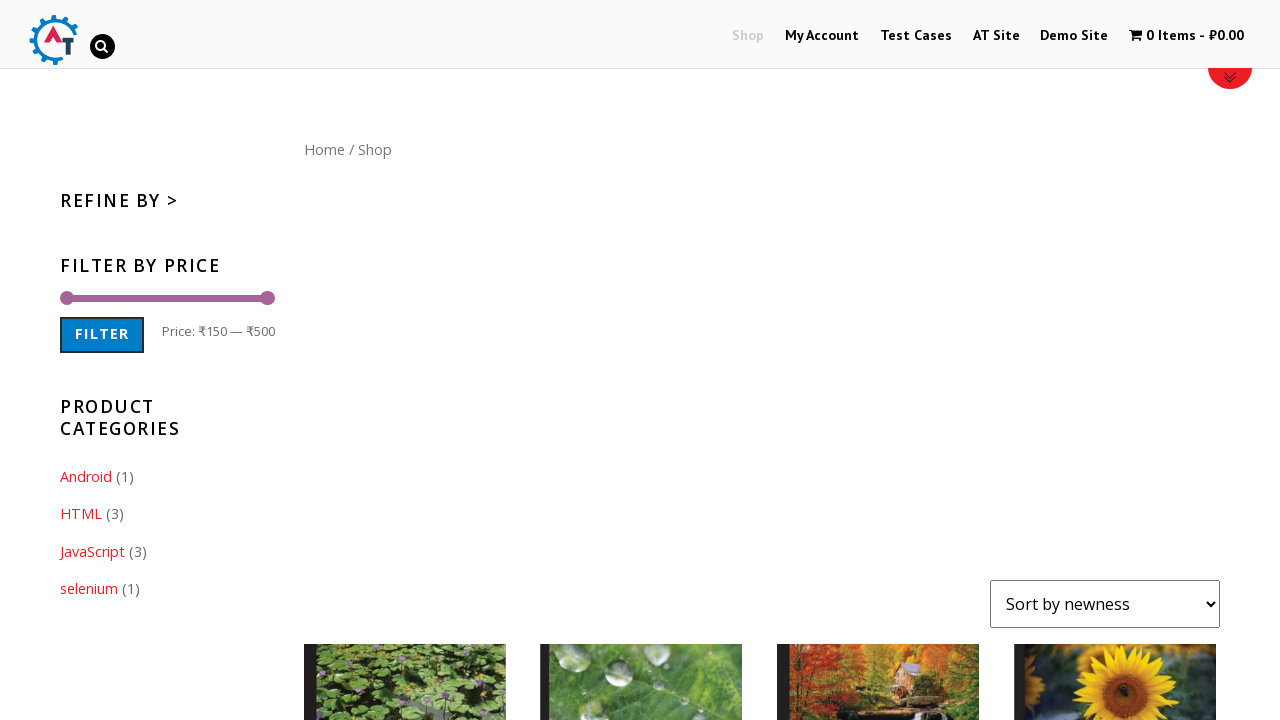